Demonstrates right-click functionality by performing a context click on a specific element

Starting URL: https://swisnl.github.io/jQuery-contextMenu/demo.html

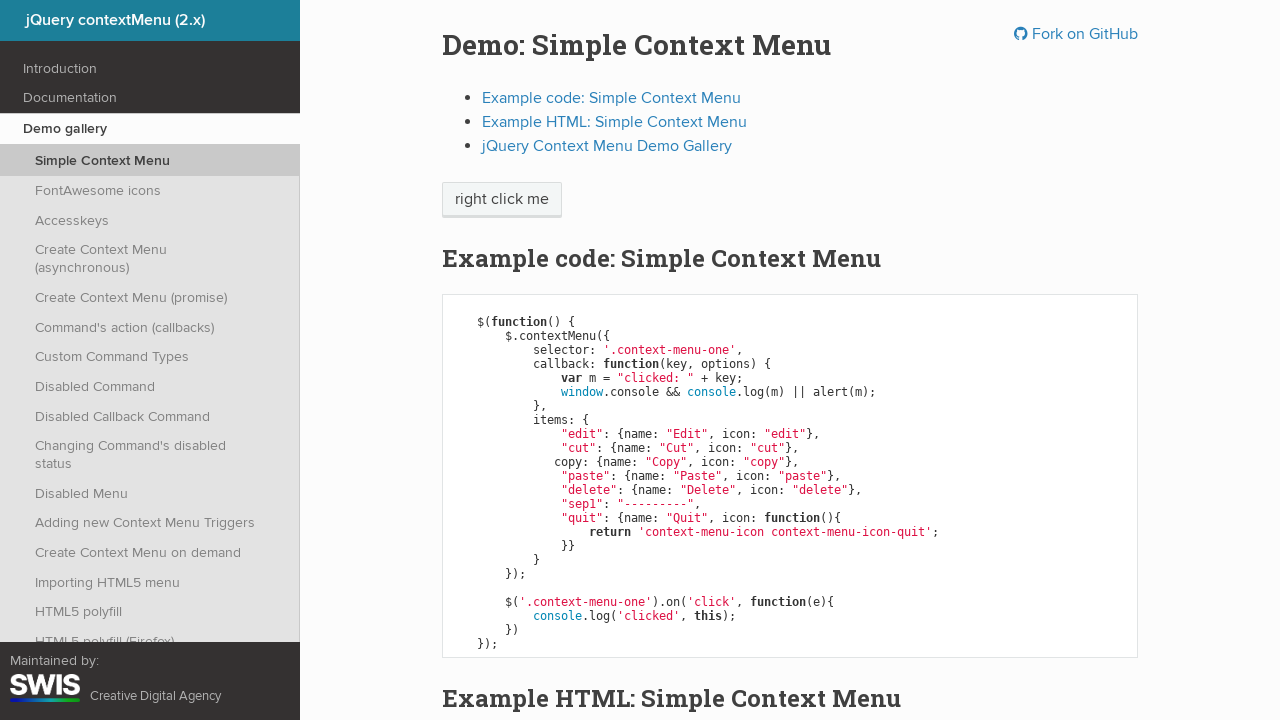

Located the 'right click me' element
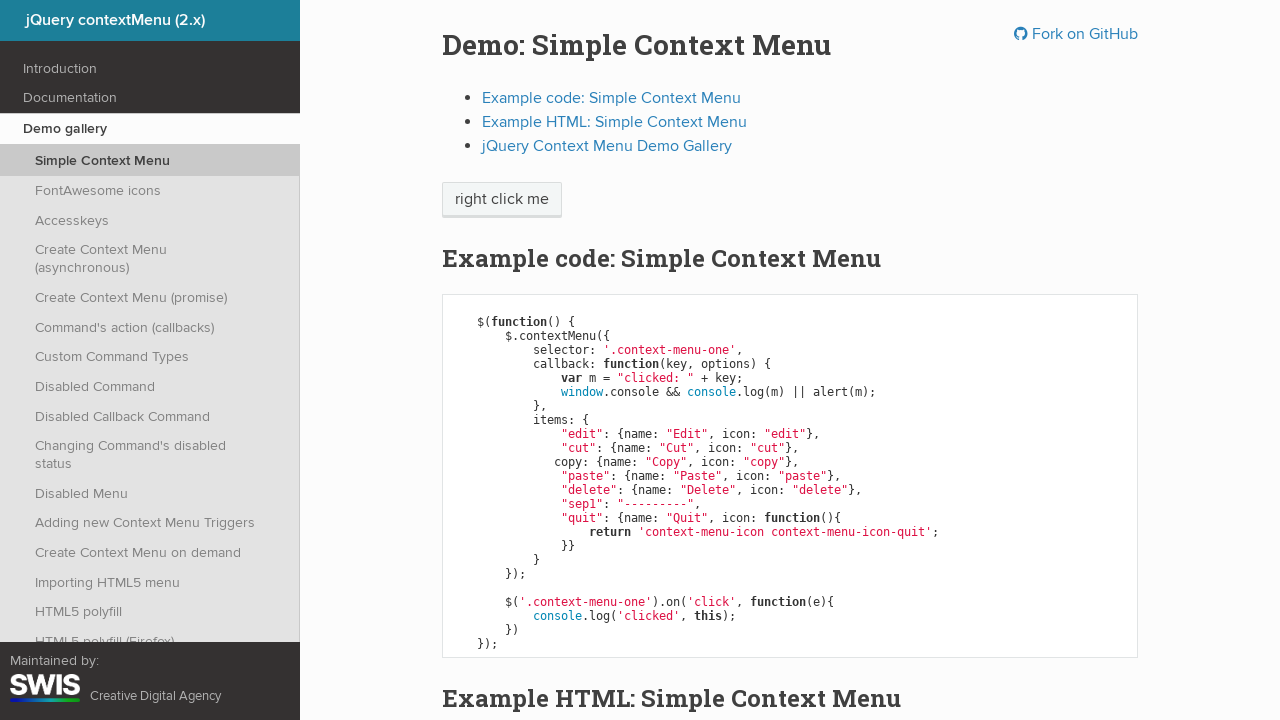

Performed right-click on the 'right click me' element at (502, 200) on xpath=//span[text()='right click me']
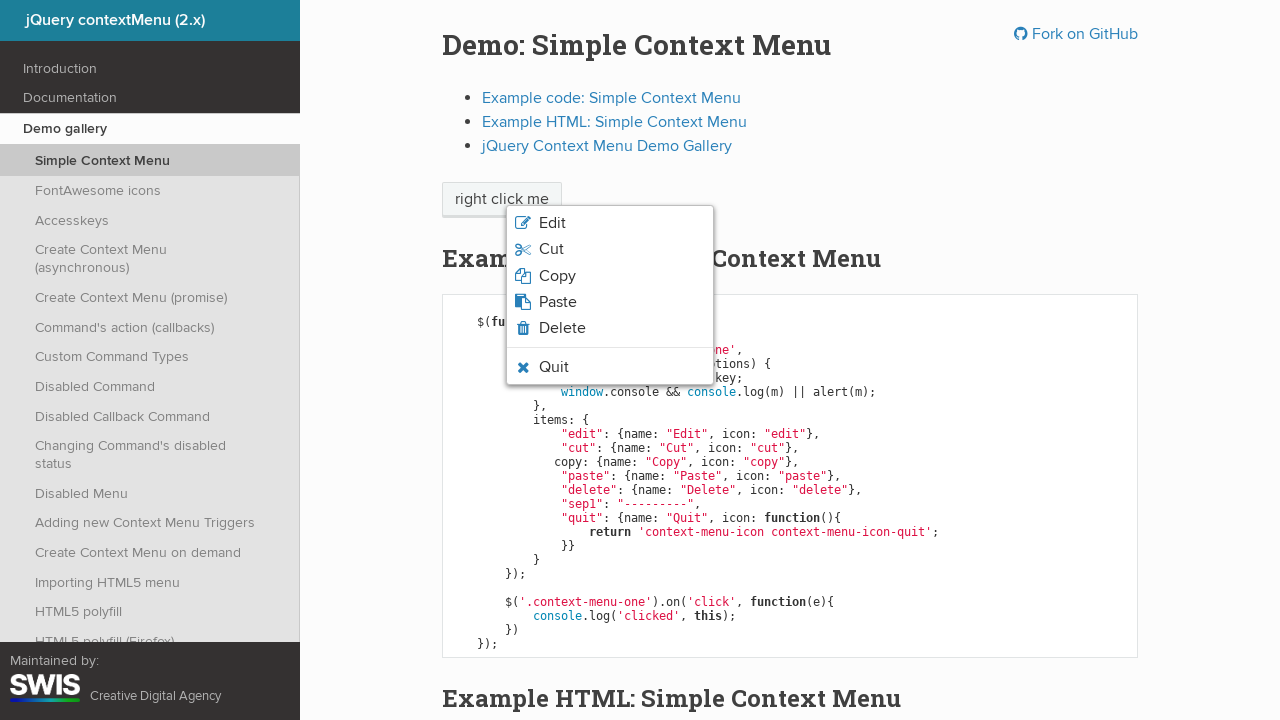

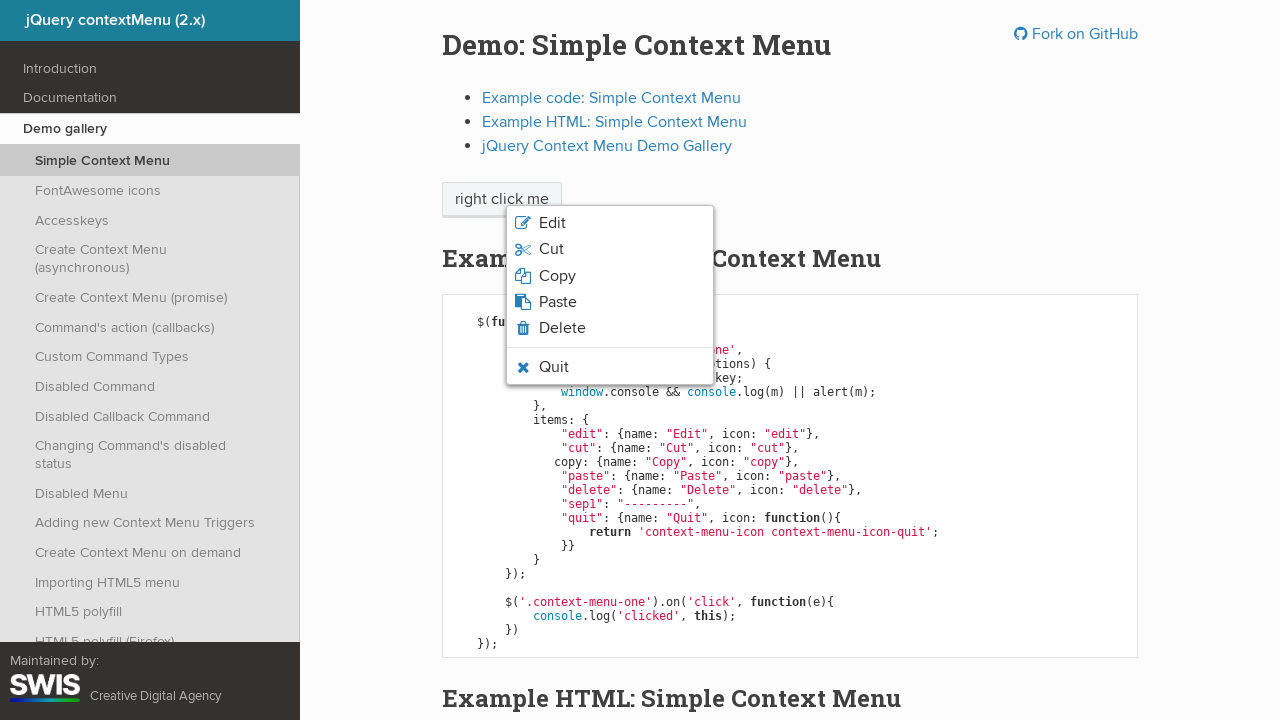